Tests a page with delayed content loading by waiting for a button to become clickable, clicking it, and verifying a success message is displayed.

Starting URL: http://suninjuly.github.io/wait2.html

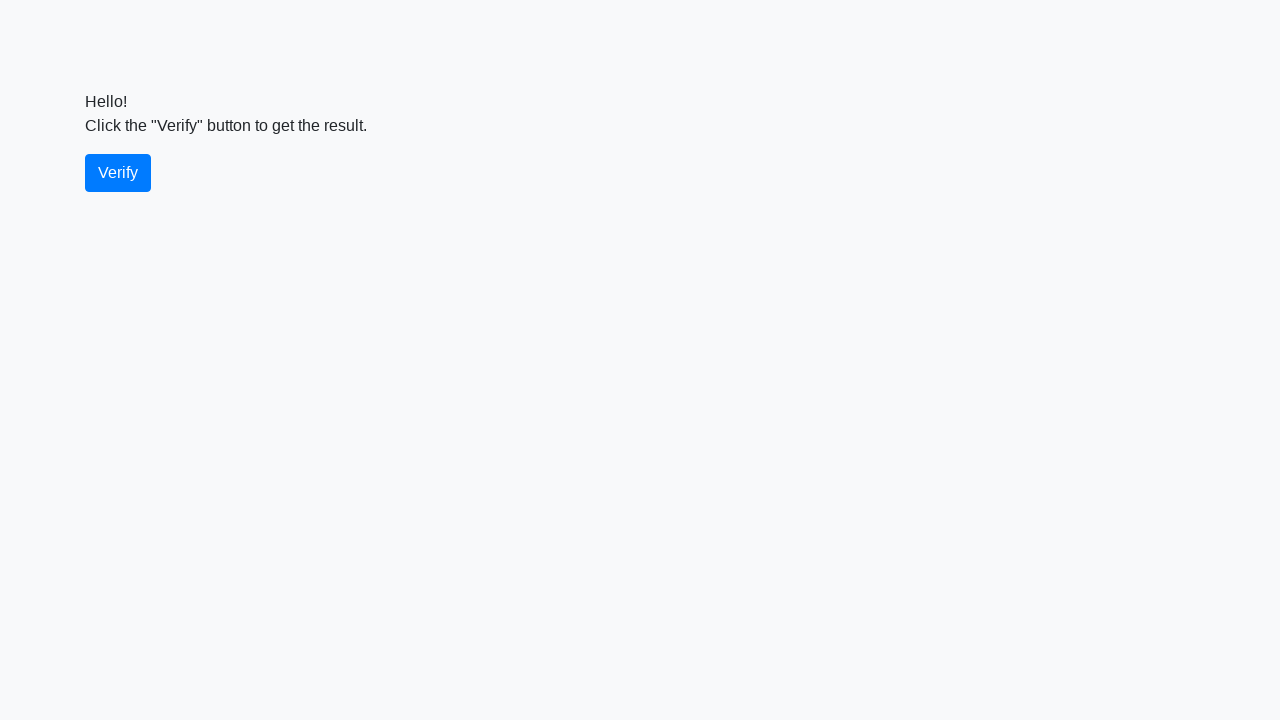

Waited for verify button to become visible
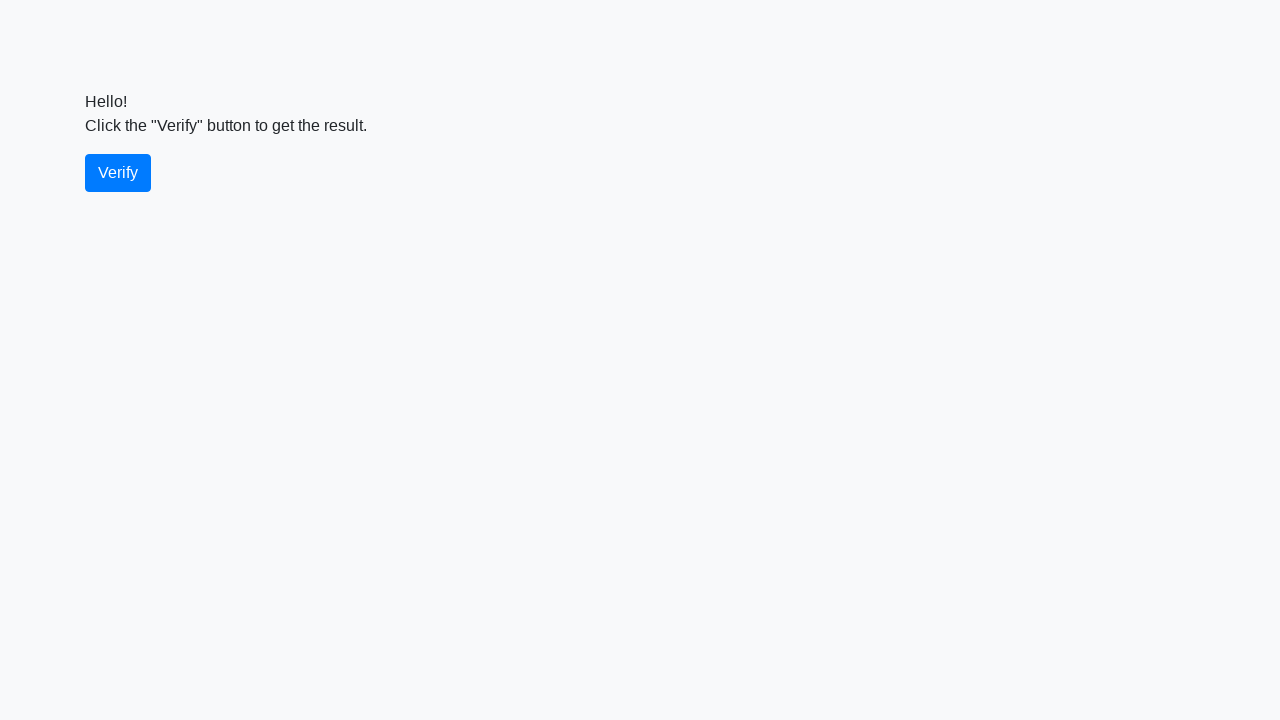

Clicked the verify button at (118, 173) on #verify
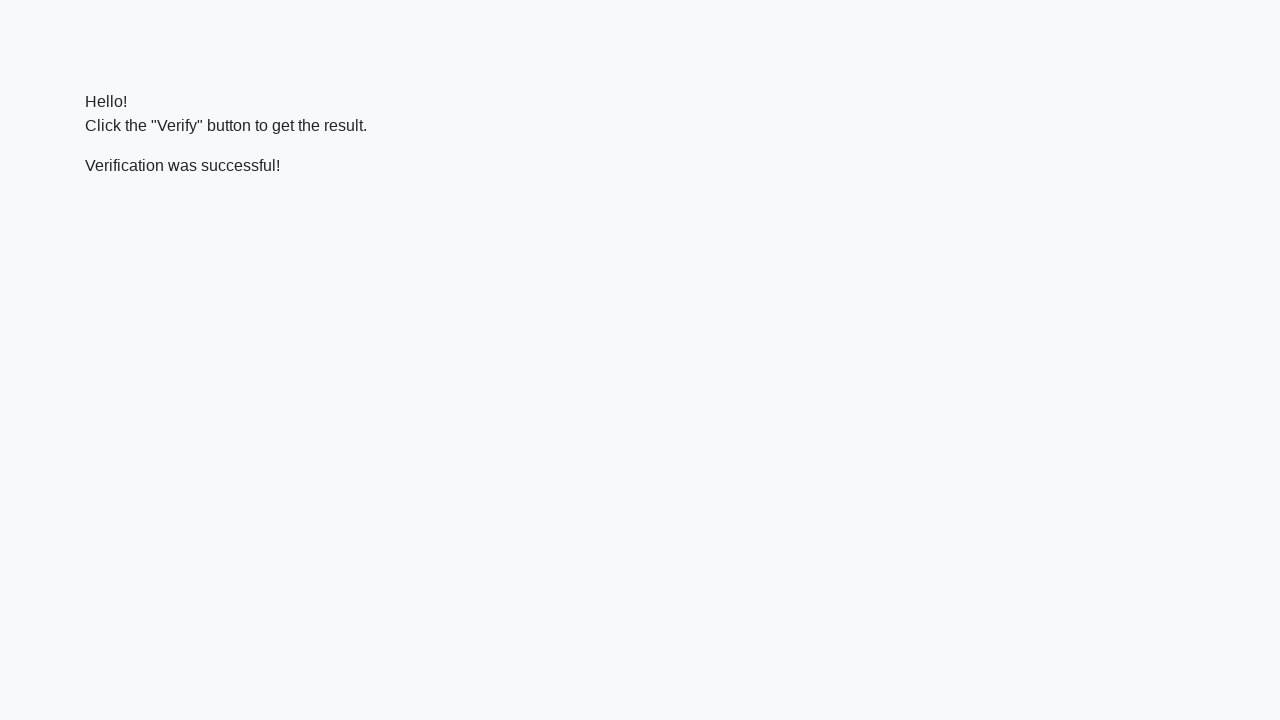

Success message element appeared
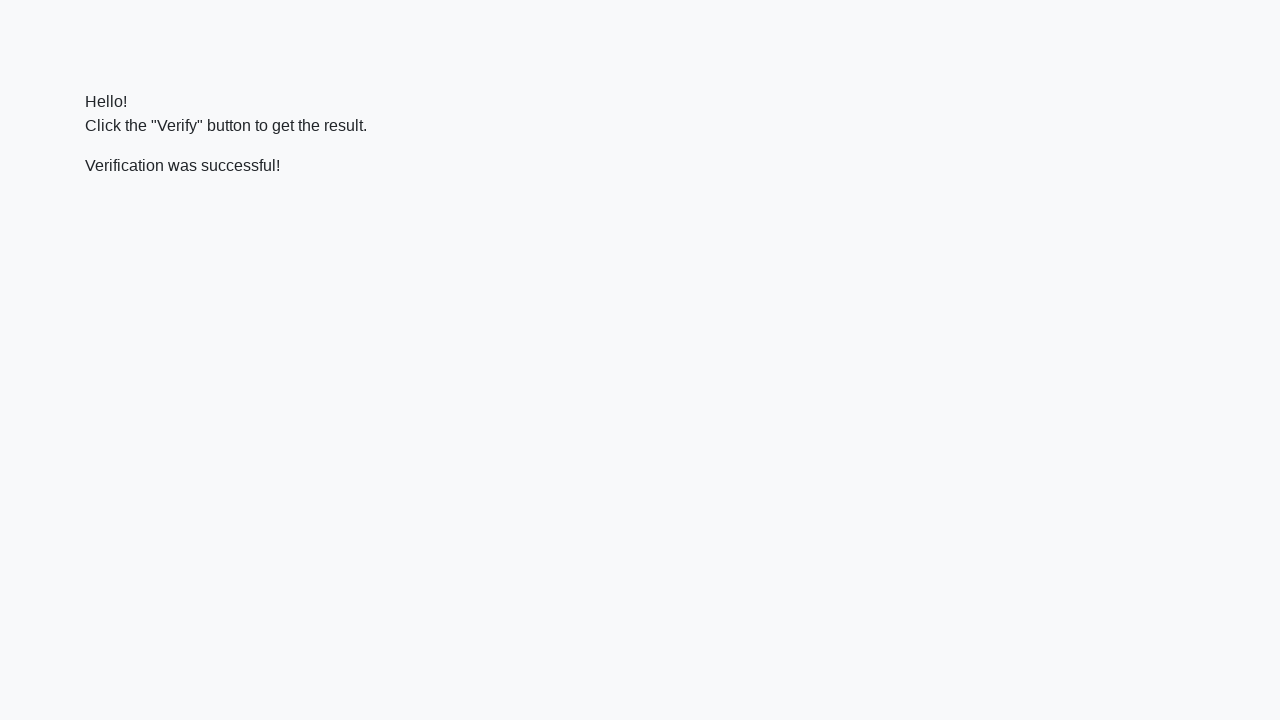

Retrieved success message text content
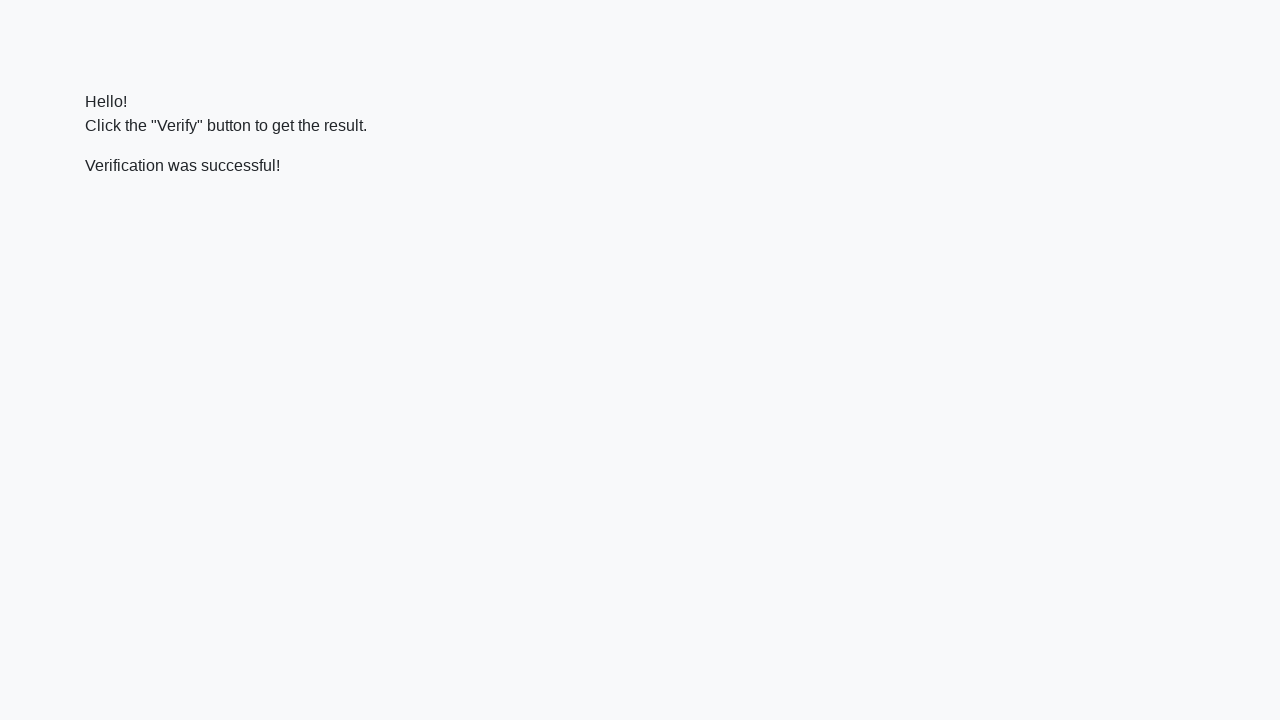

Verified that 'successful' text is present in the message
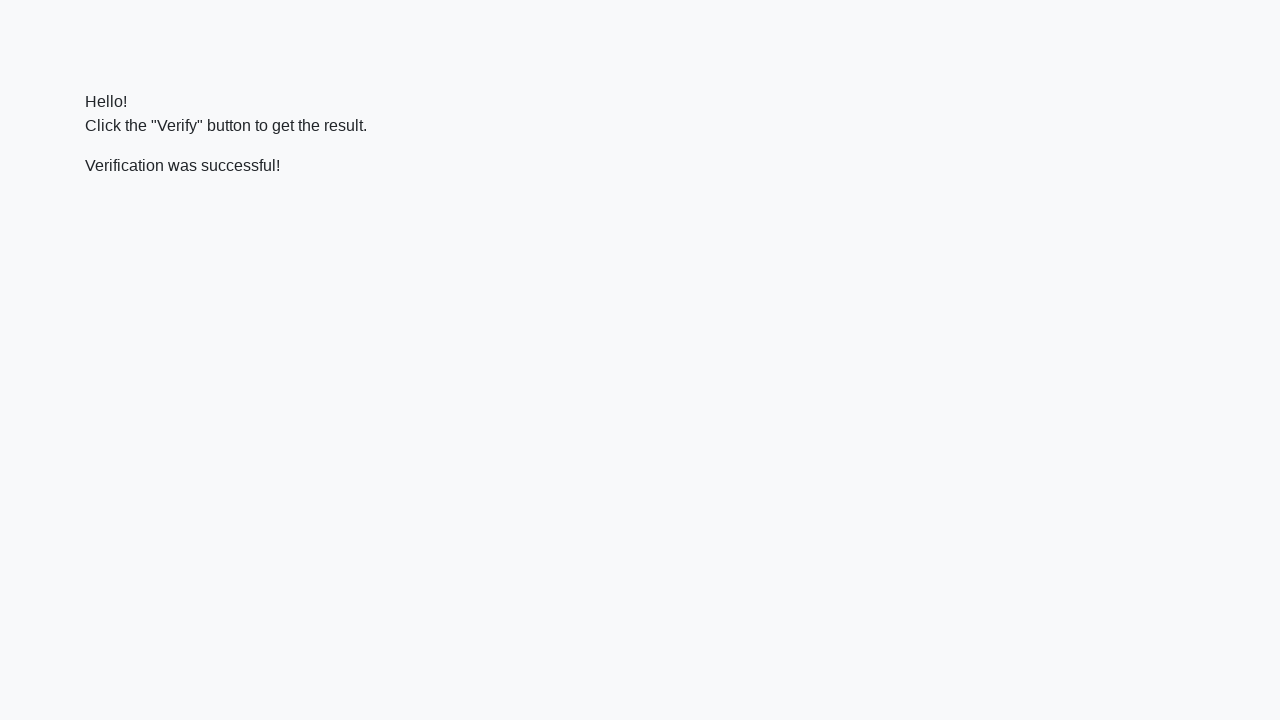

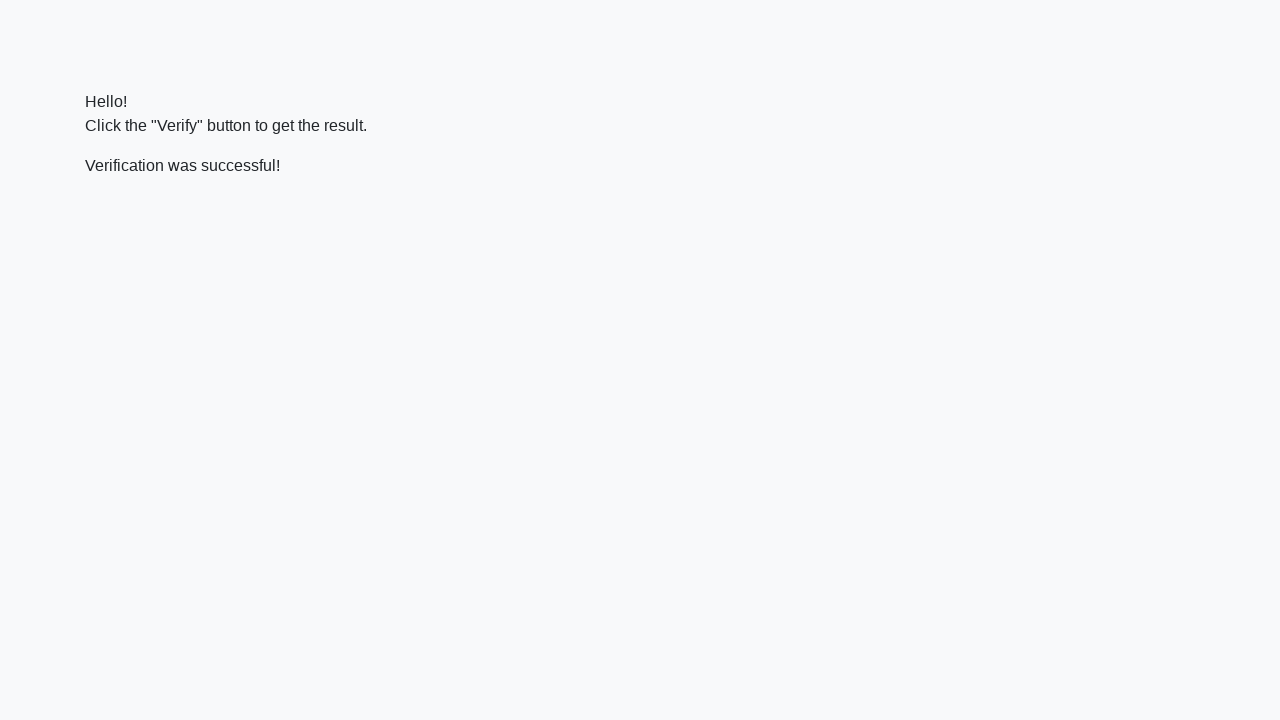